Navigates to the Applitools demo page and clicks the login button to proceed to the app page

Starting URL: https://demo.applitools.com

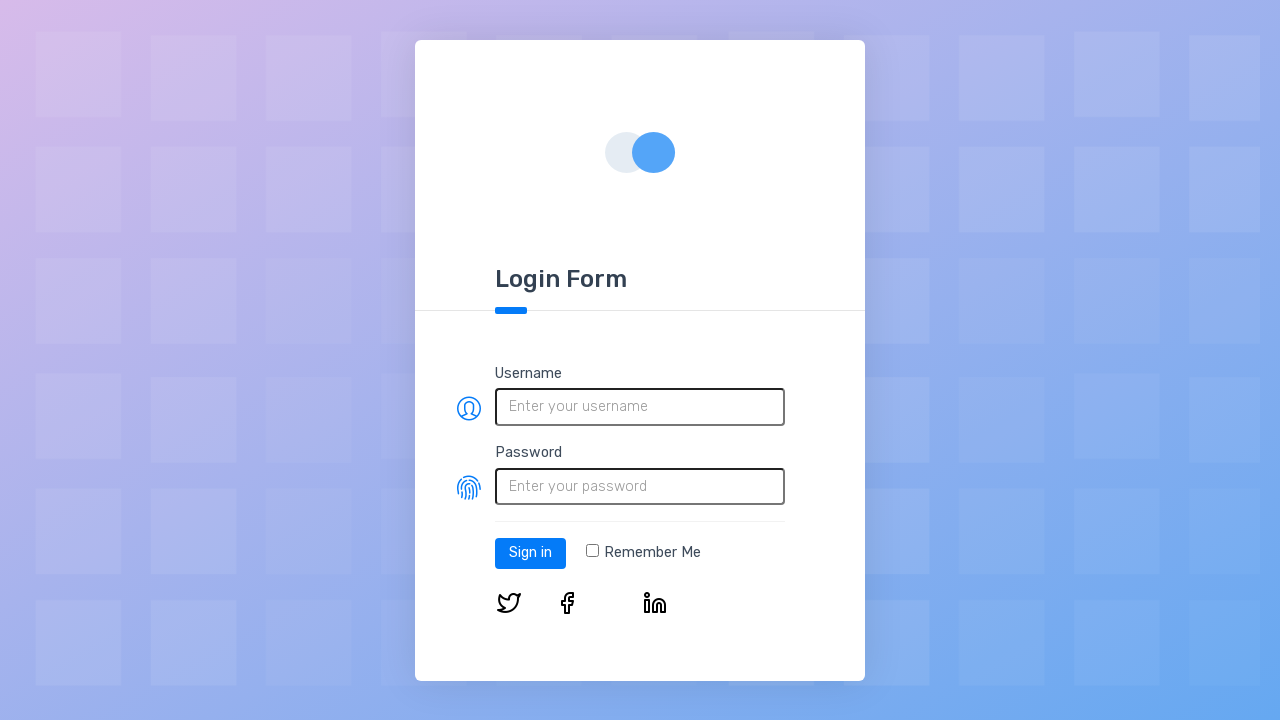

Navigated to Applitools demo page
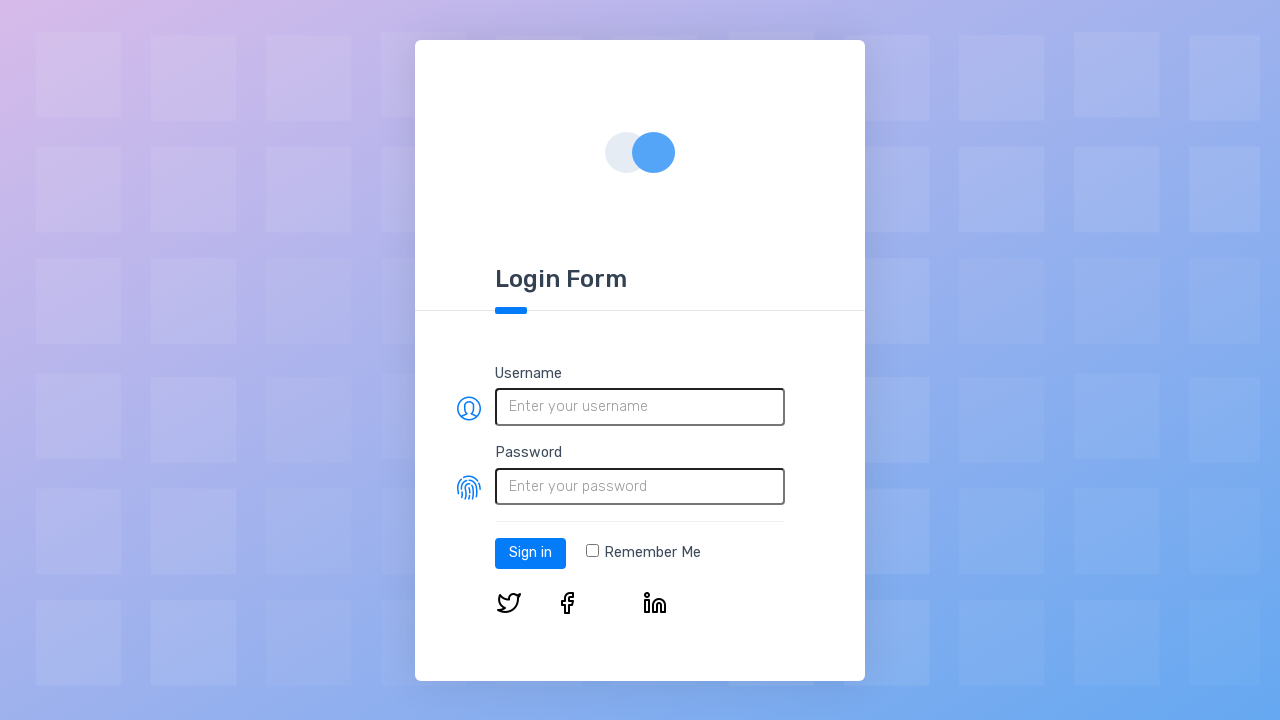

Clicked login button to proceed to app page at (530, 553) on #log-in
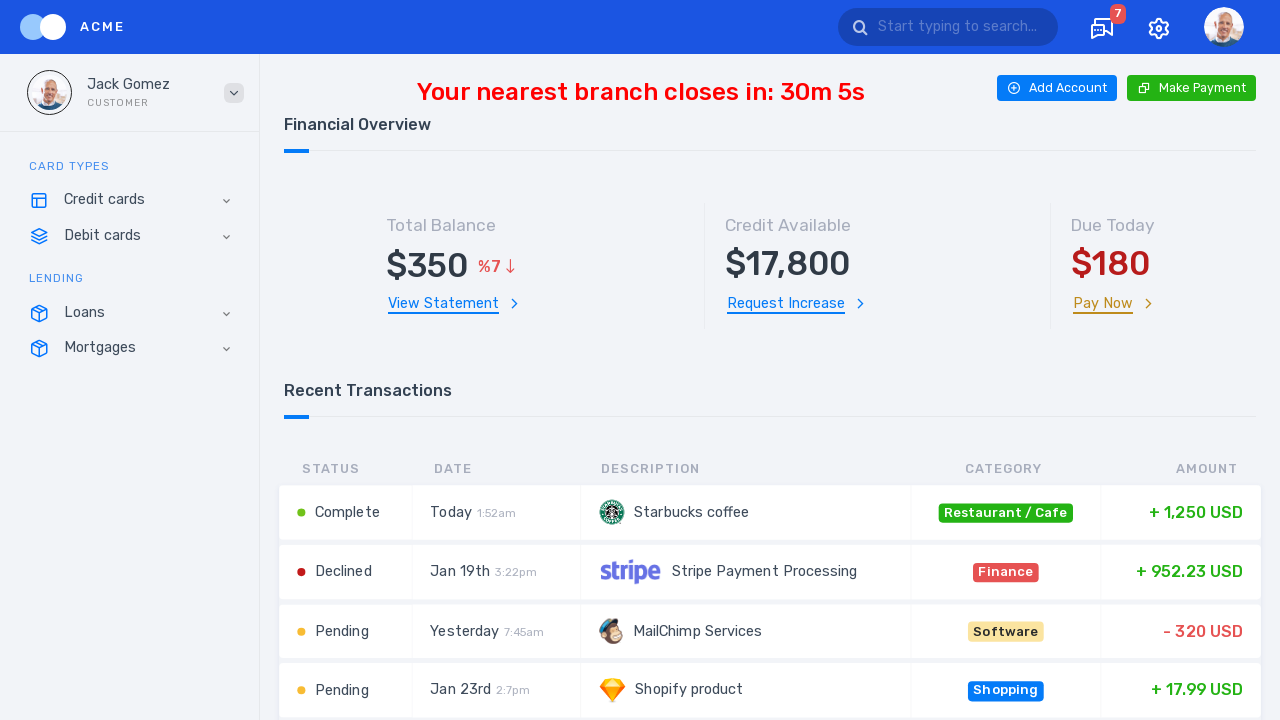

App page loaded with networkidle state
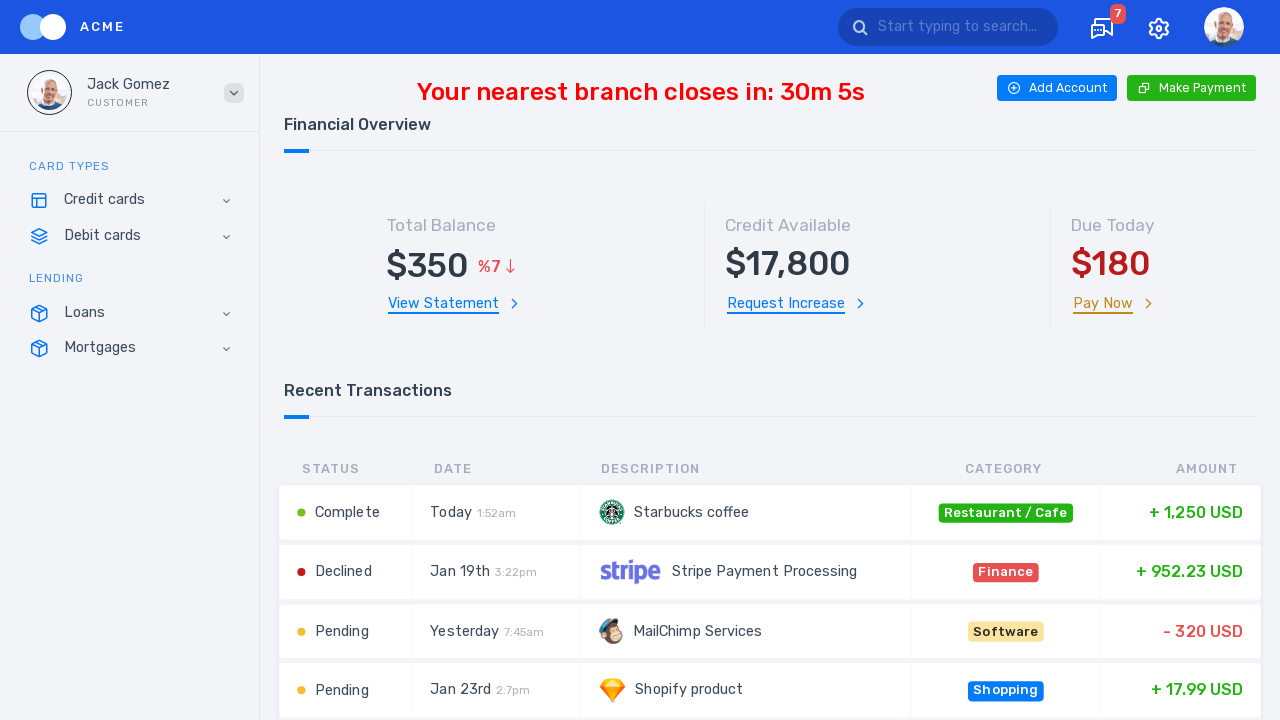

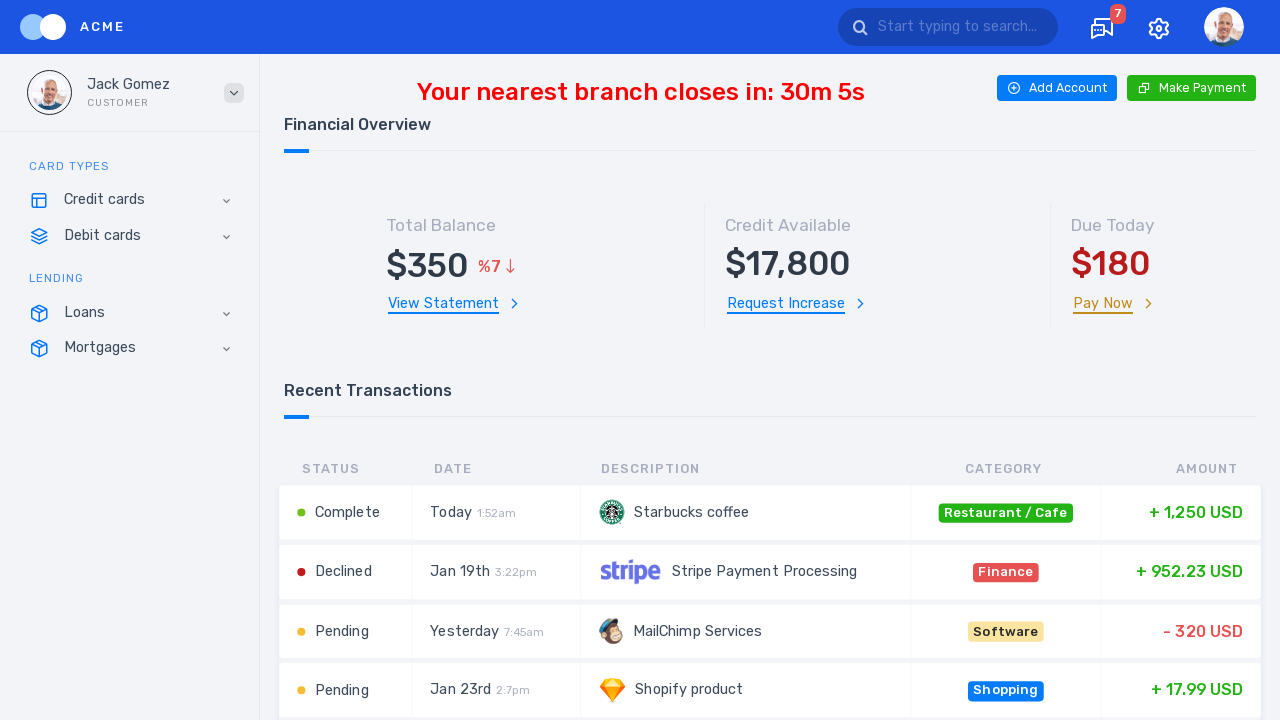